Tests window handle functionality by clicking a link that opens a new window, switching between windows, and verifying the title and text content of each window.

Starting URL: https://the-internet.herokuapp.com/windows

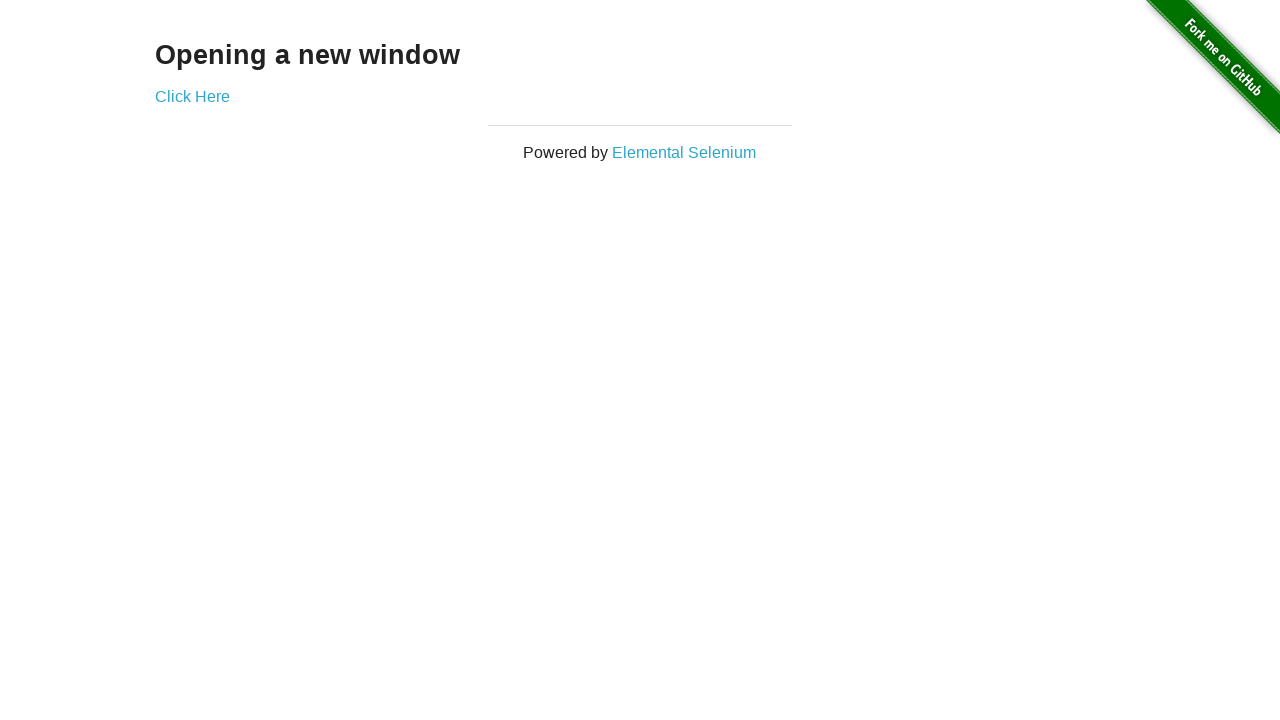

Verified initial page text is 'Opening a new window'
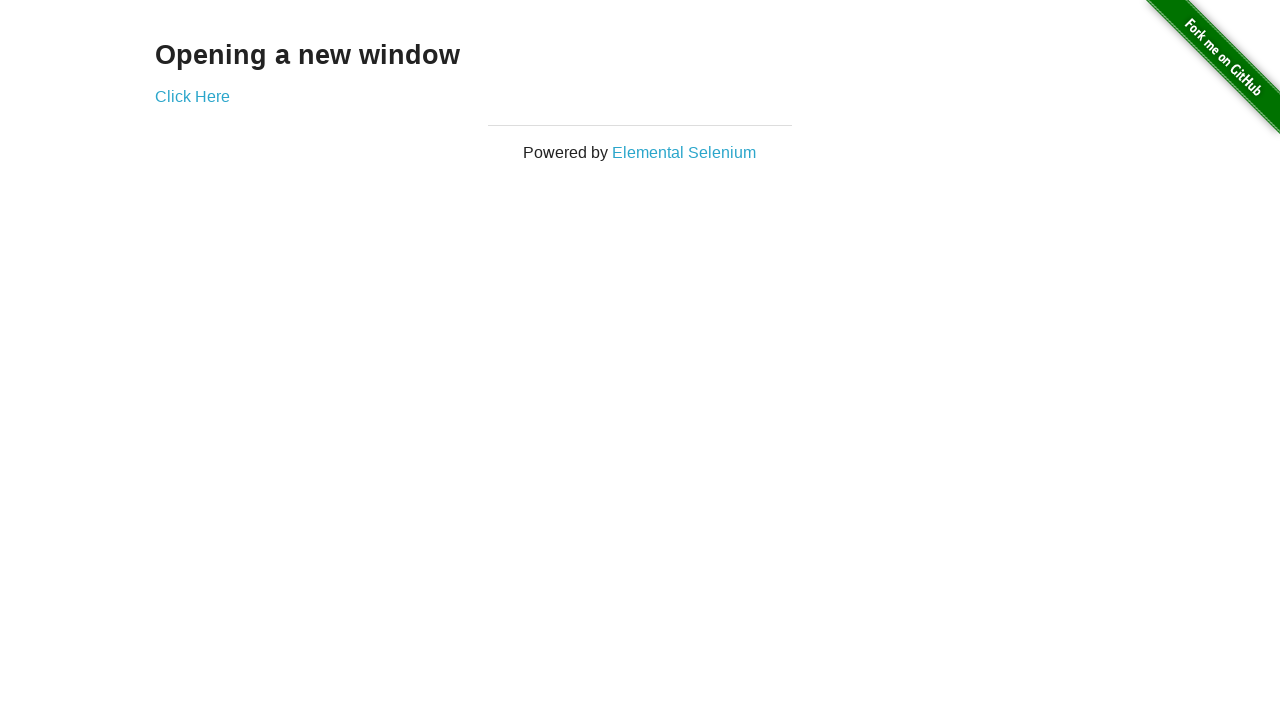

Verified initial page title is 'The Internet'
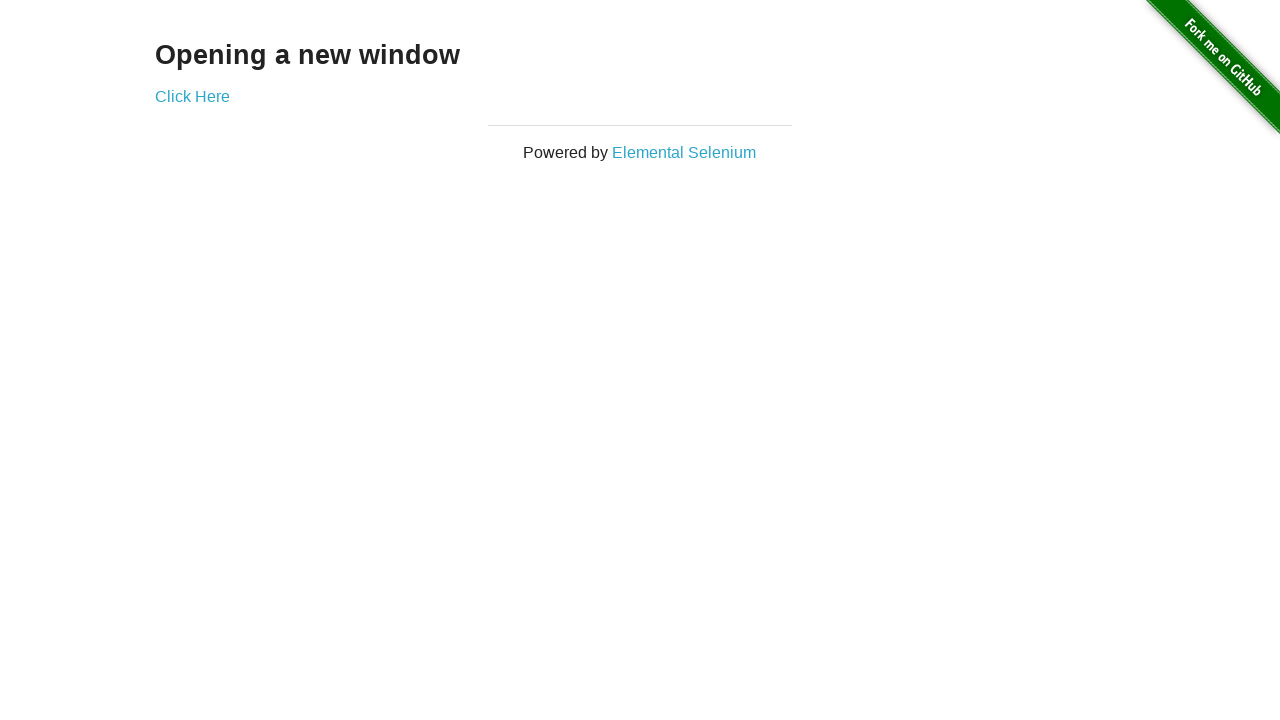

Clicked 'Click Here' link to open new window at (192, 96) on text=Click Here
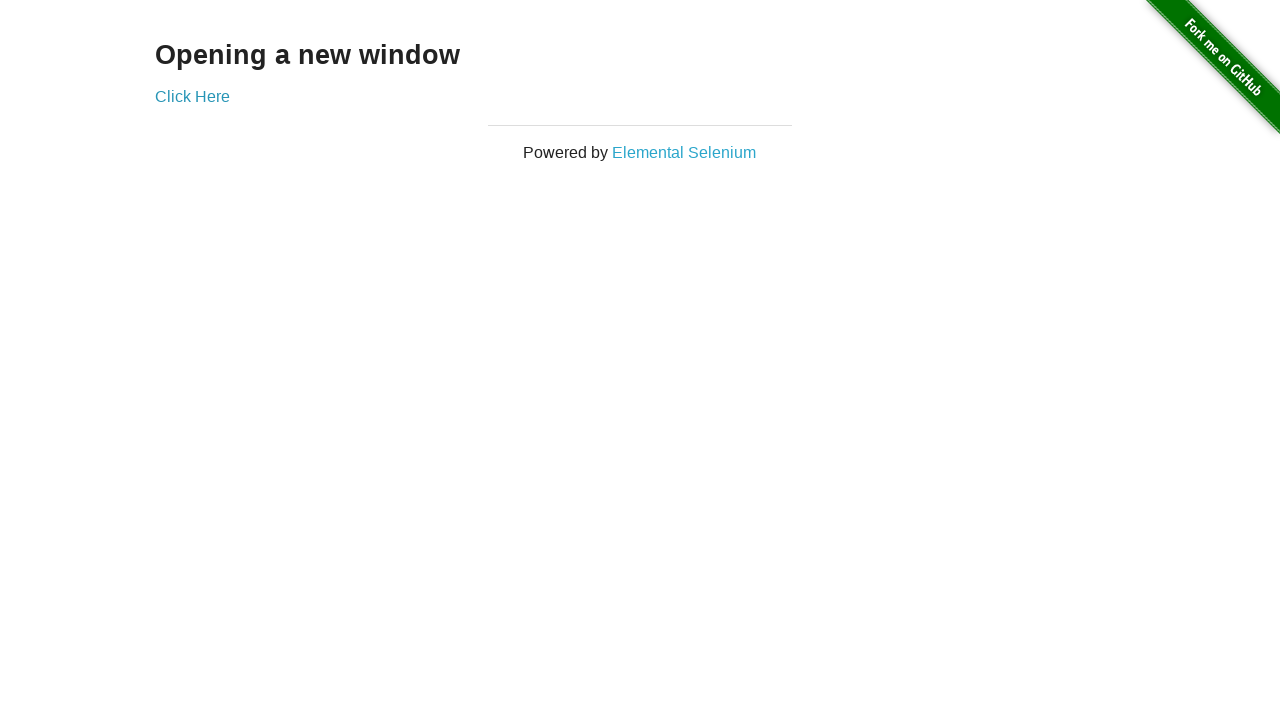

New window loaded and ready
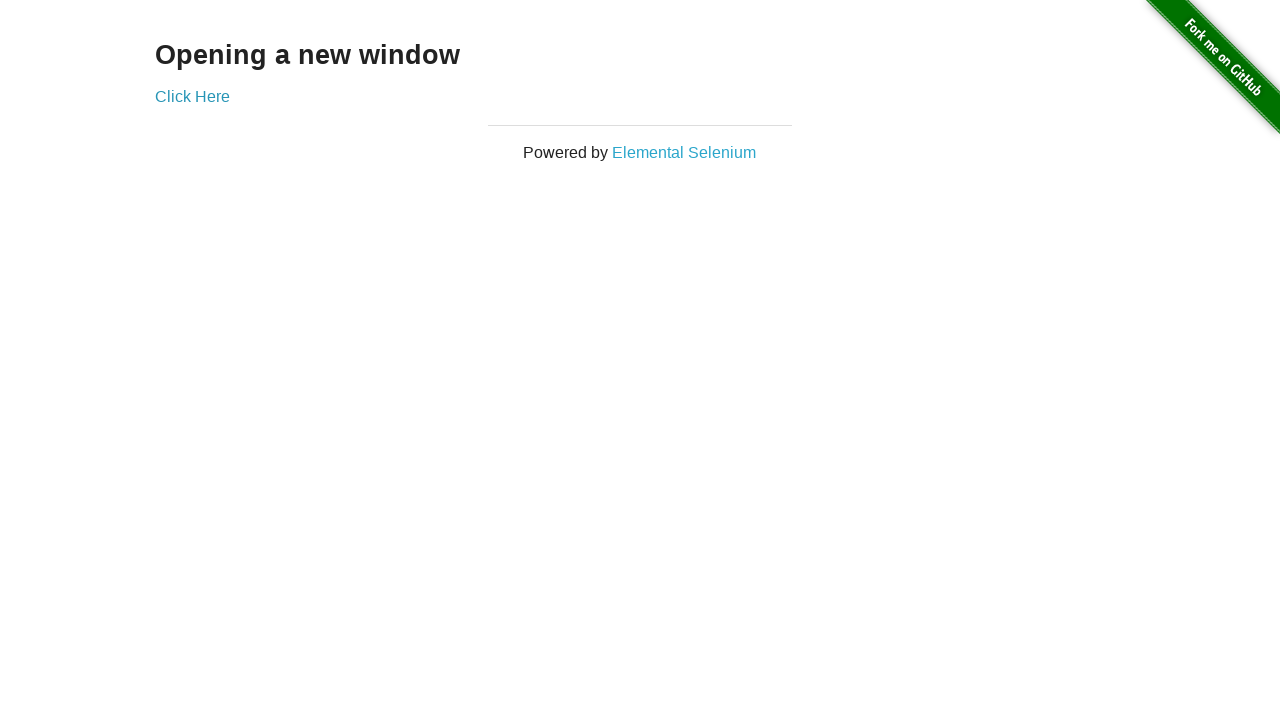

Verified new window title is 'New Window'
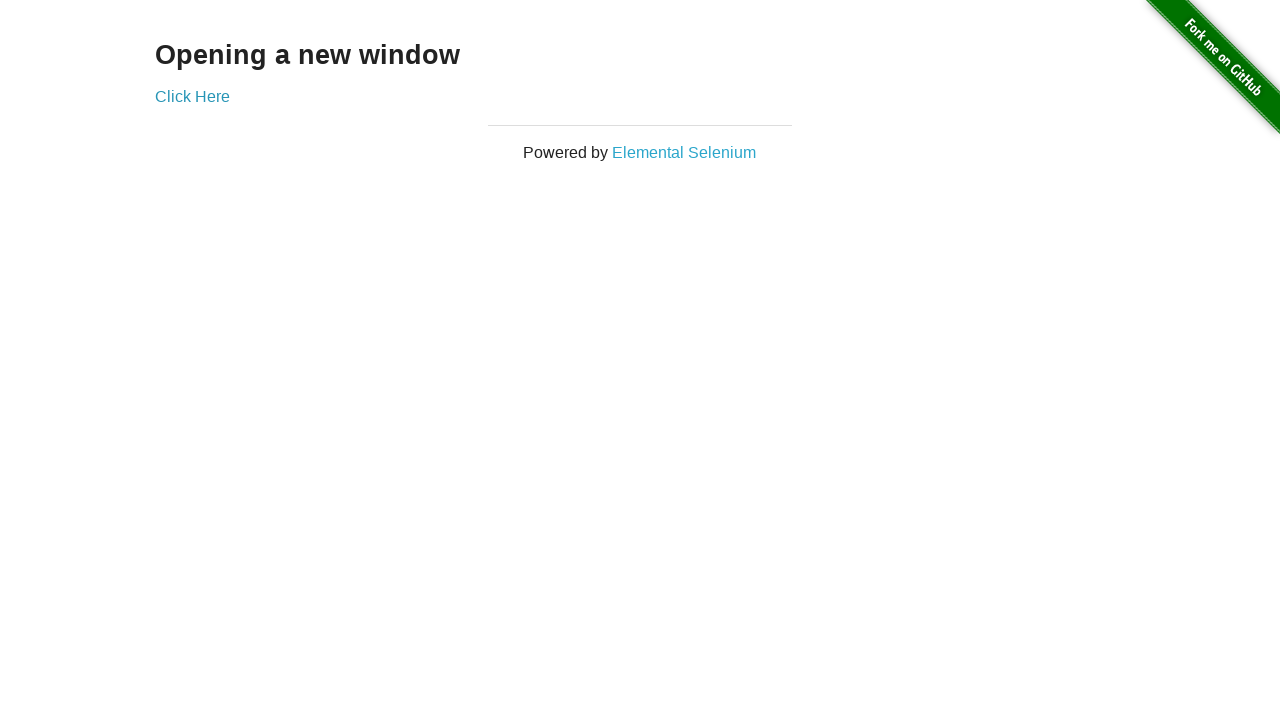

Verified new window text is 'New Window'
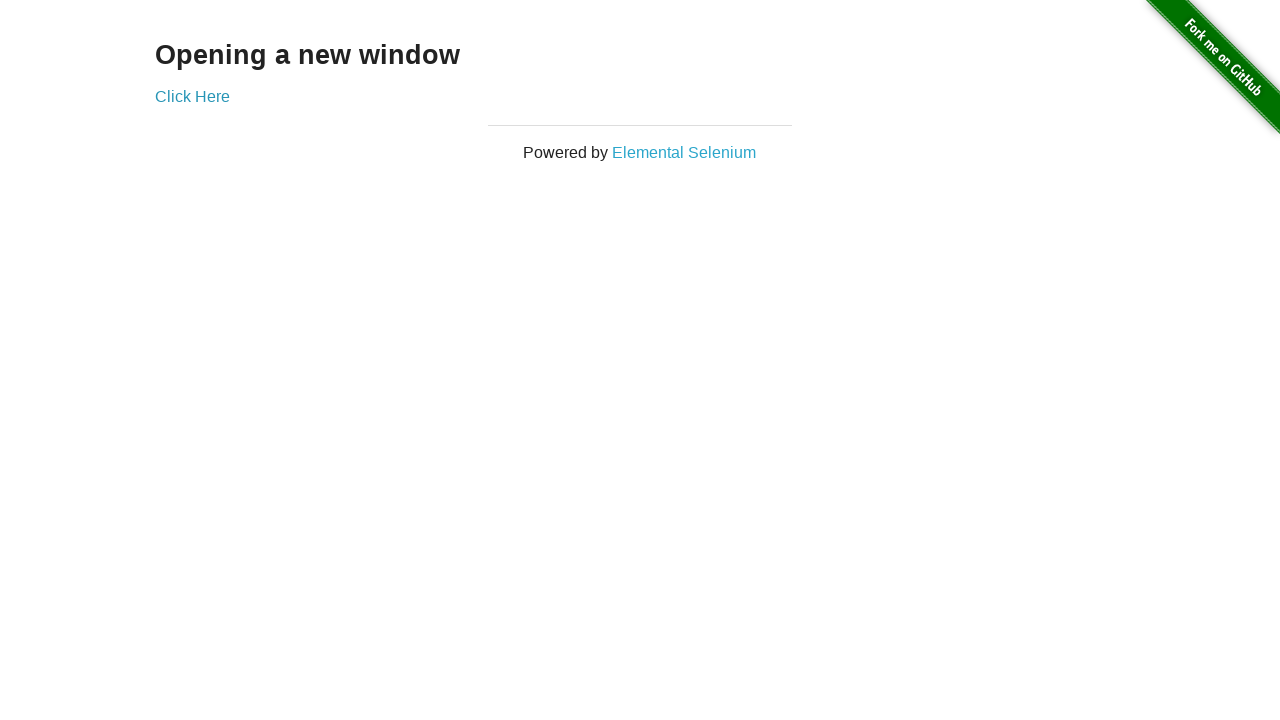

Switched back to original window
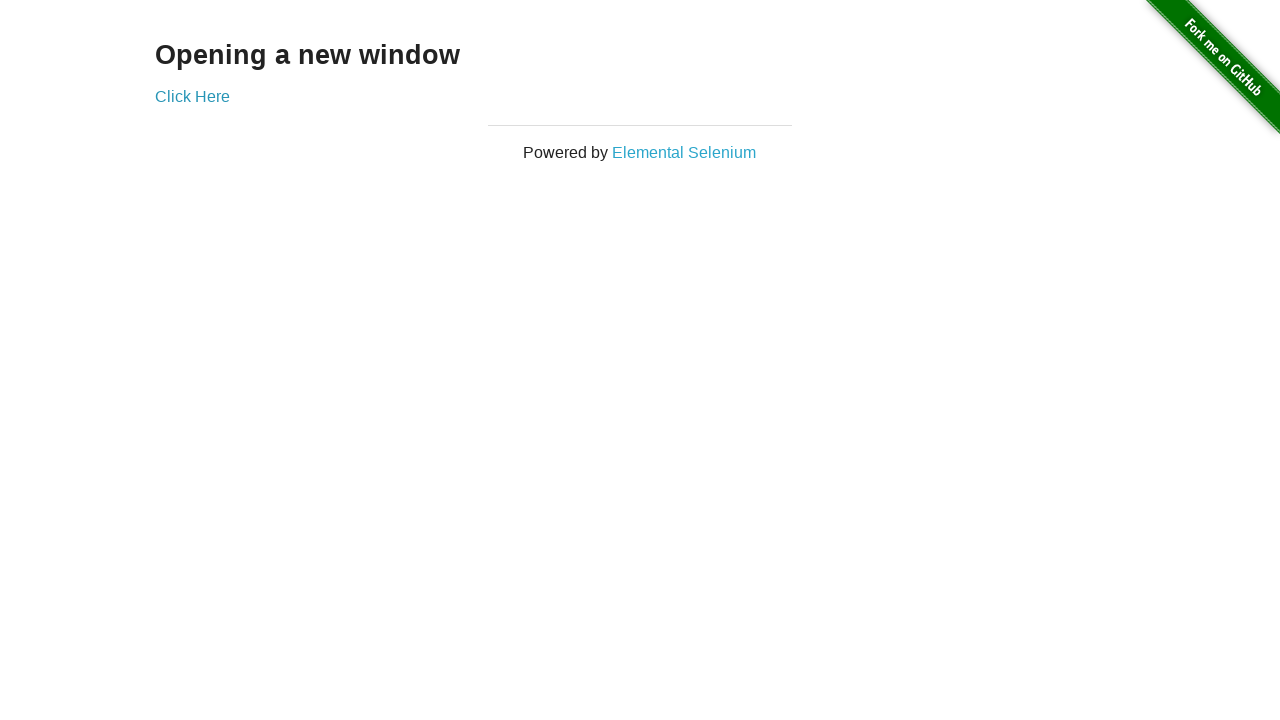

Verified original window title is 'The Internet'
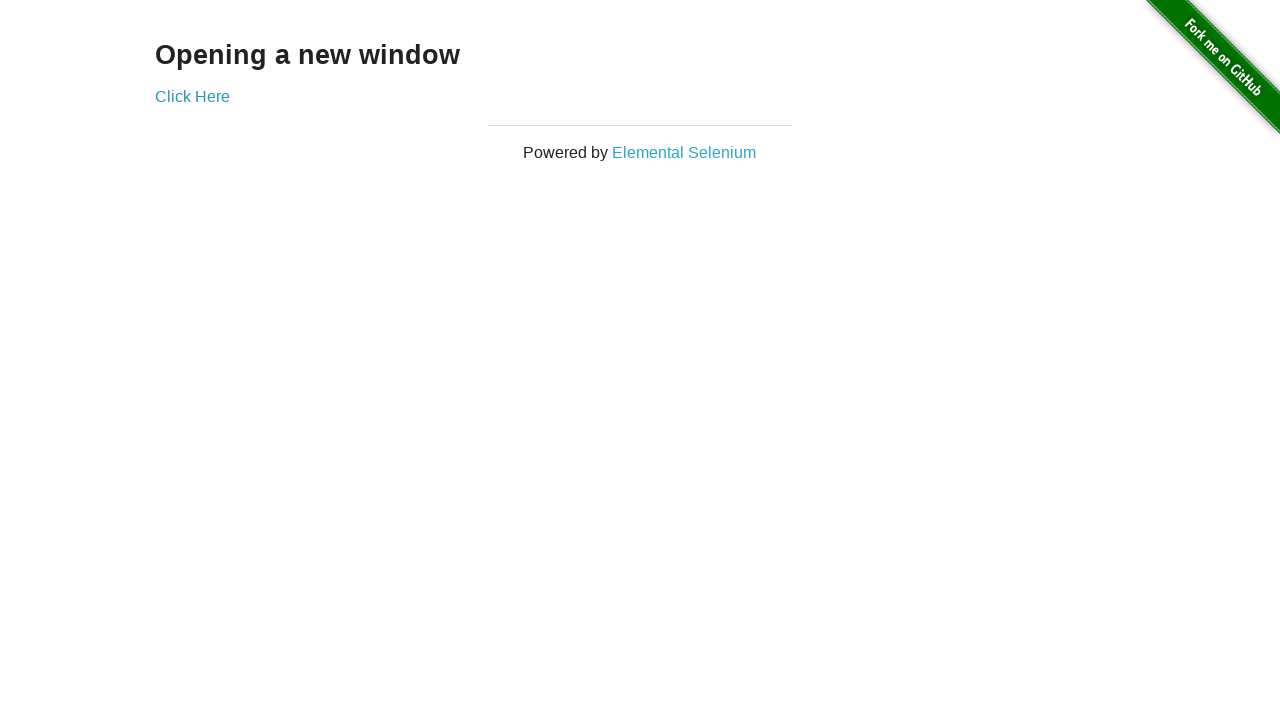

Switched to new window
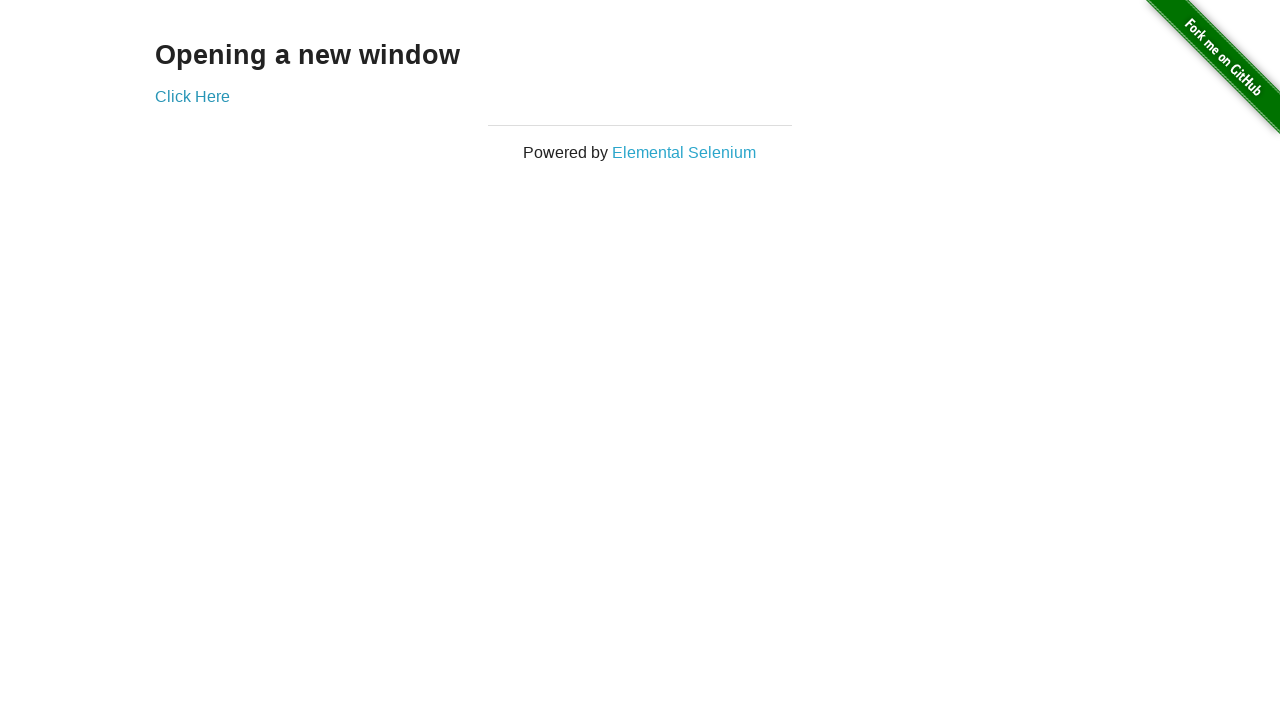

Switched back to original window
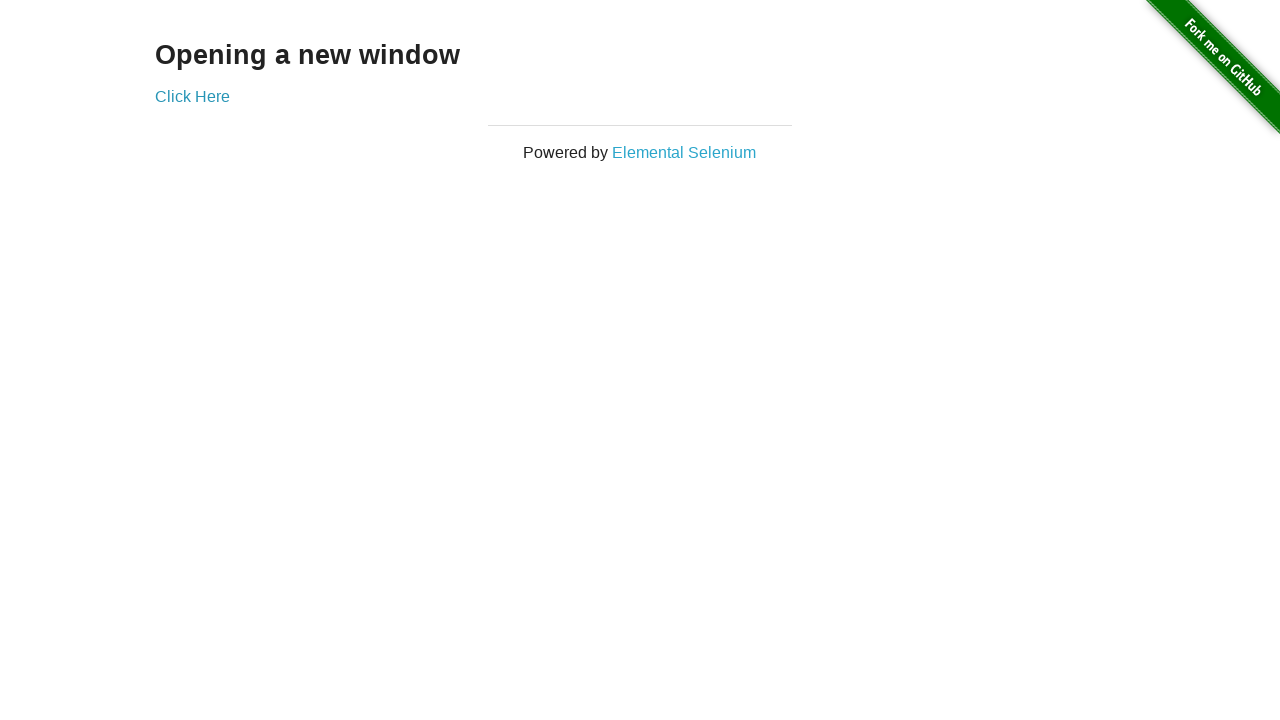

Switched to new window again
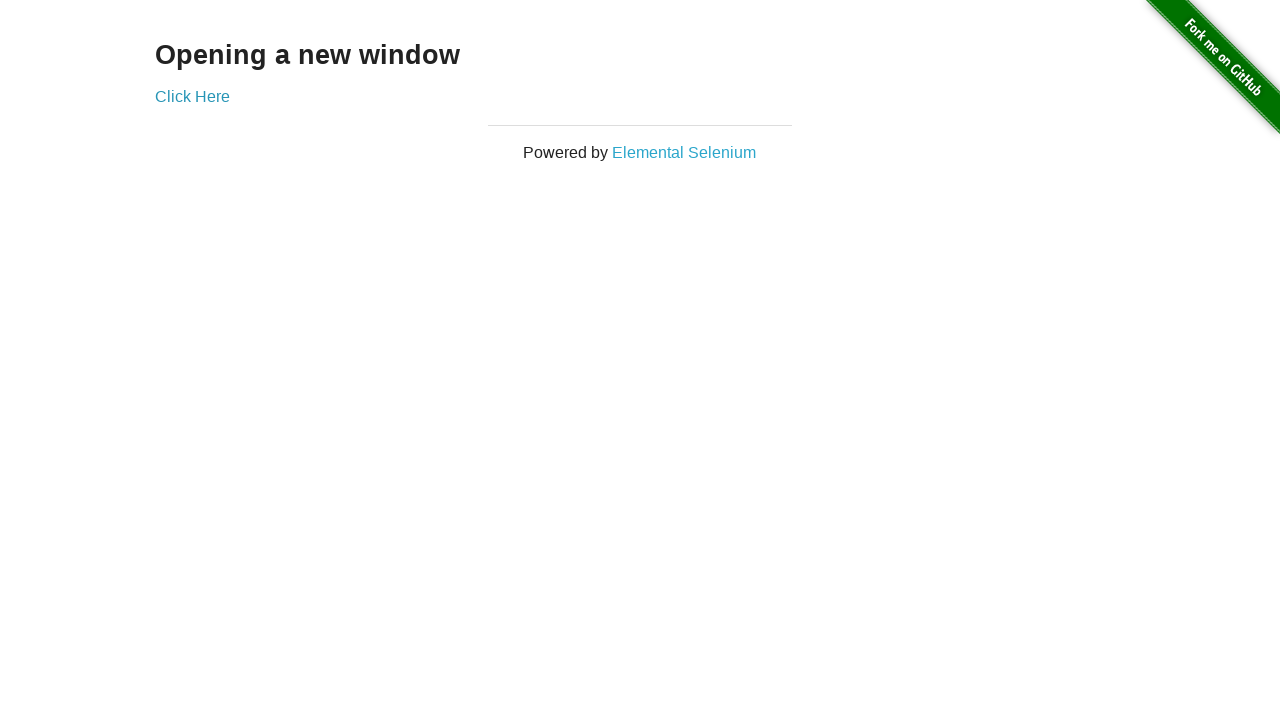

Switched back to original window
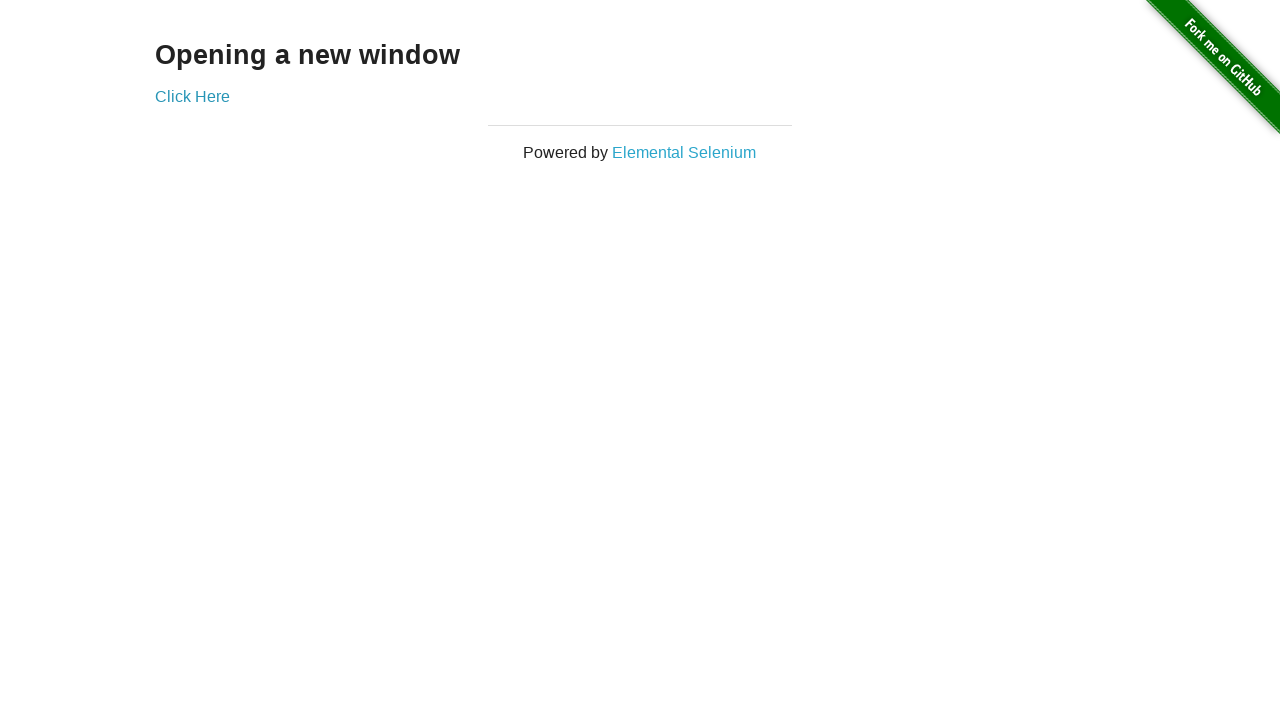

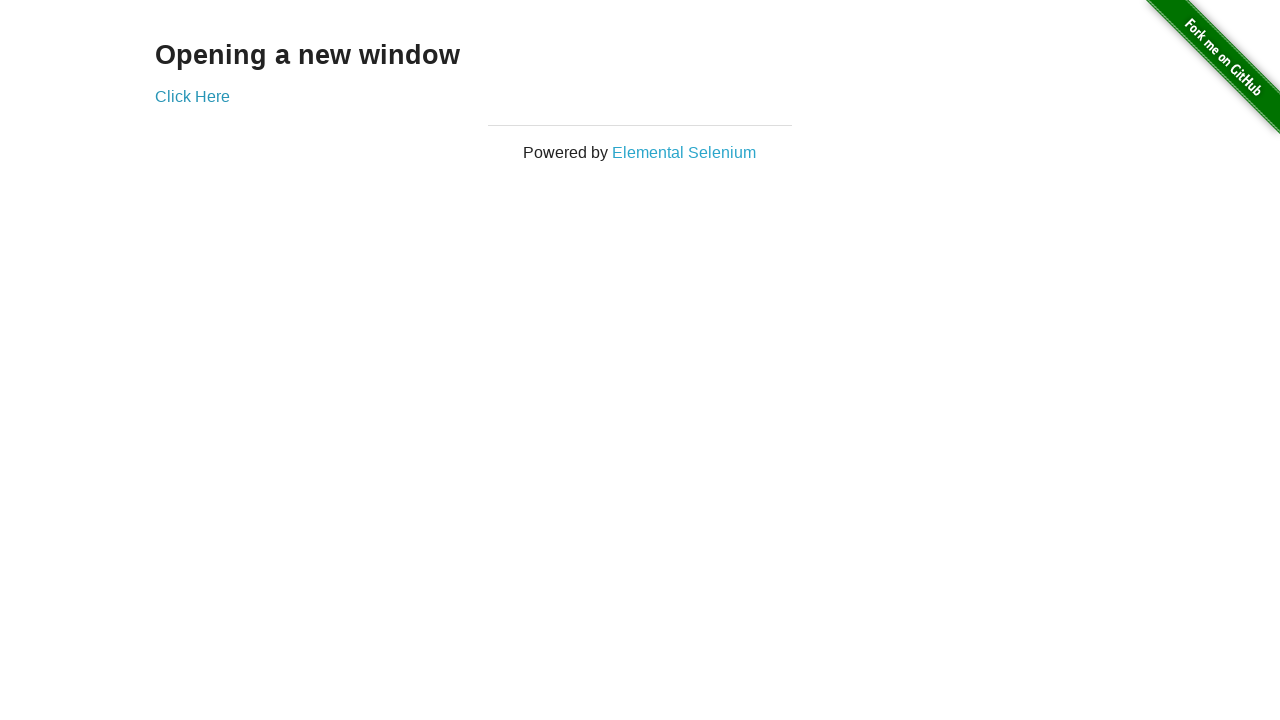